Tests dynamic control removal functionality by clicking the Remove button and verifying the confirmation message appears

Starting URL: https://the-internet.herokuapp.com/dynamic_controls

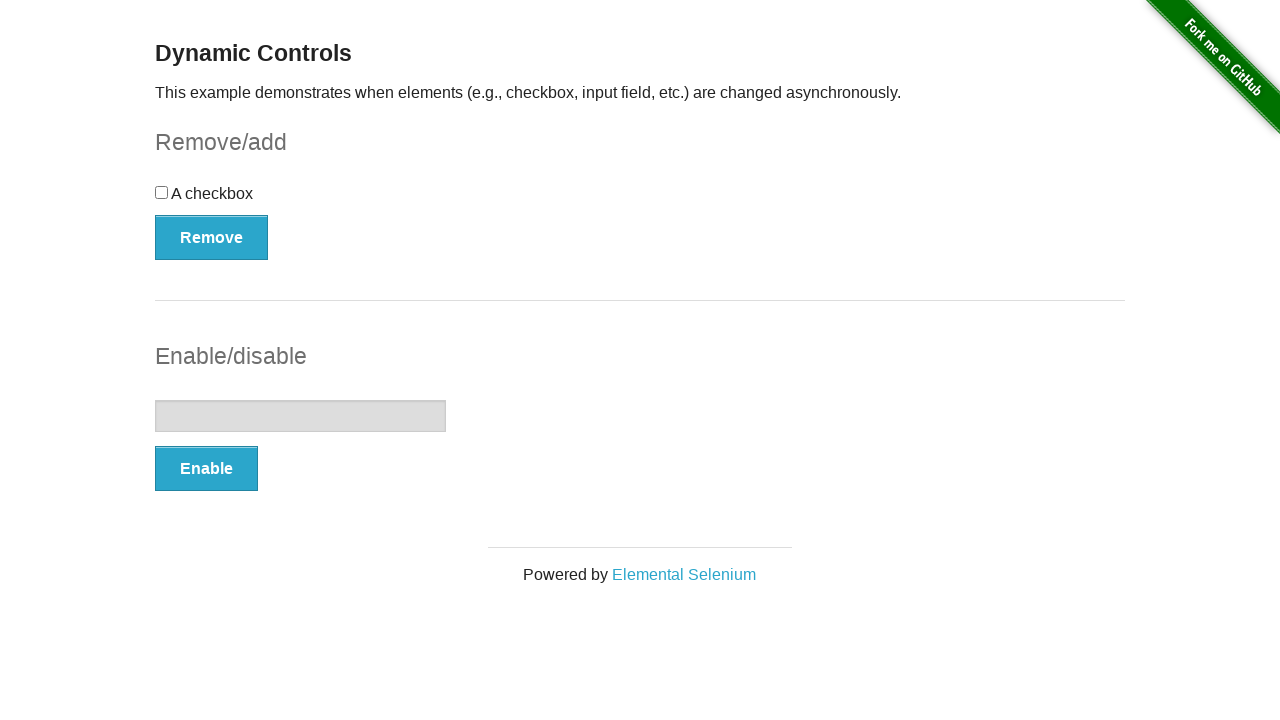

Clicked the Remove button to initiate dynamic control removal at (212, 237) on button:text('Remove')
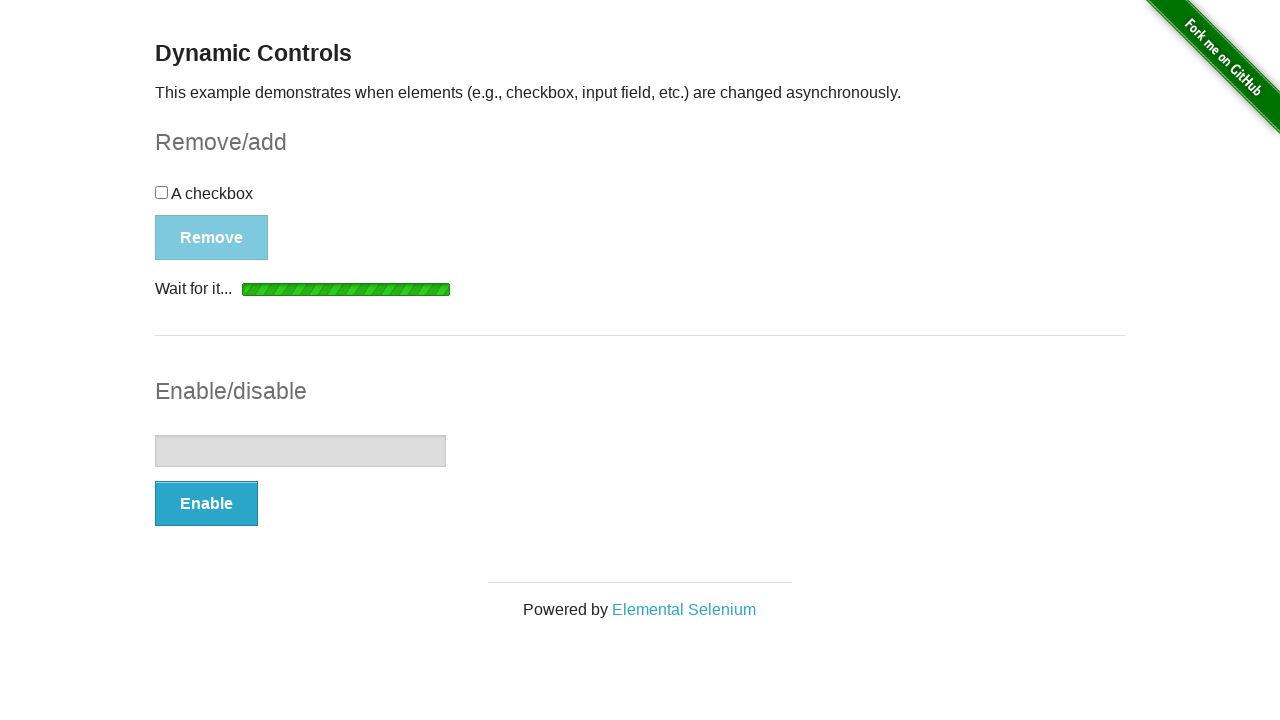

Verified confirmation message "It's gone!" appeared after removing control
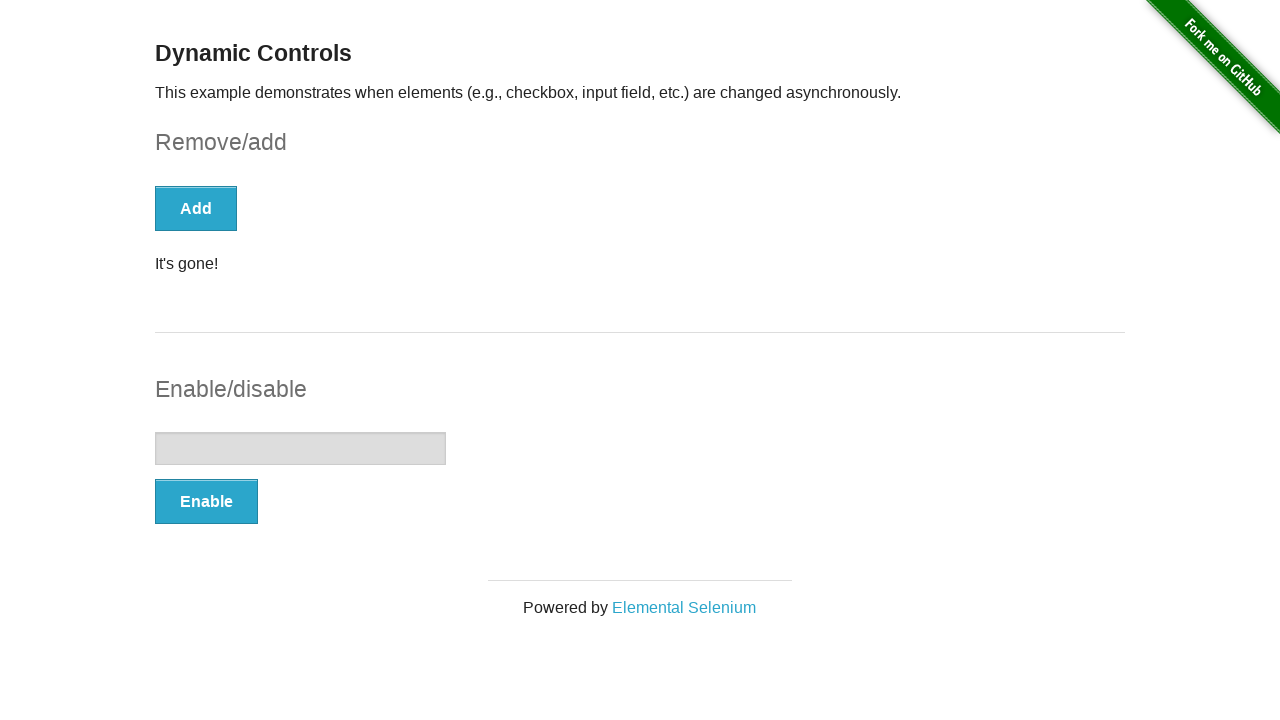

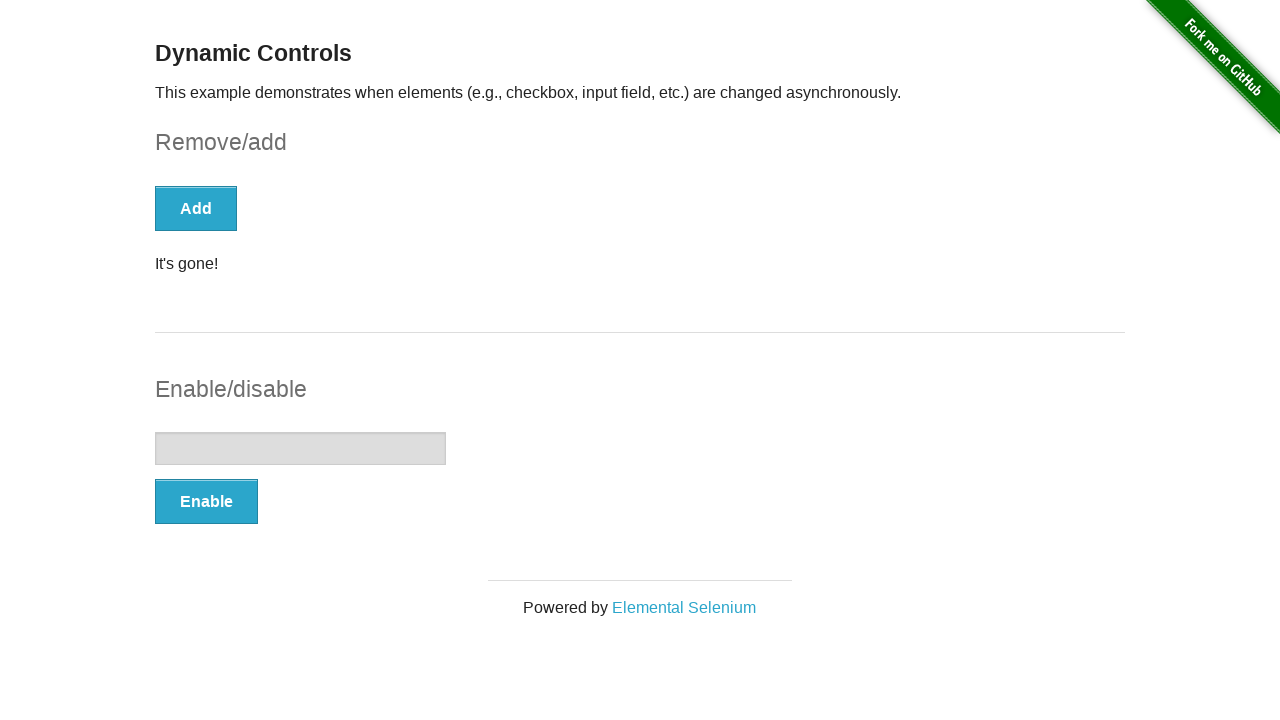